Tests selecting a course from a custom dropdown by clicking the show options button and selecting "Appium"

Starting URL: http://leafground.com/select.xhtml

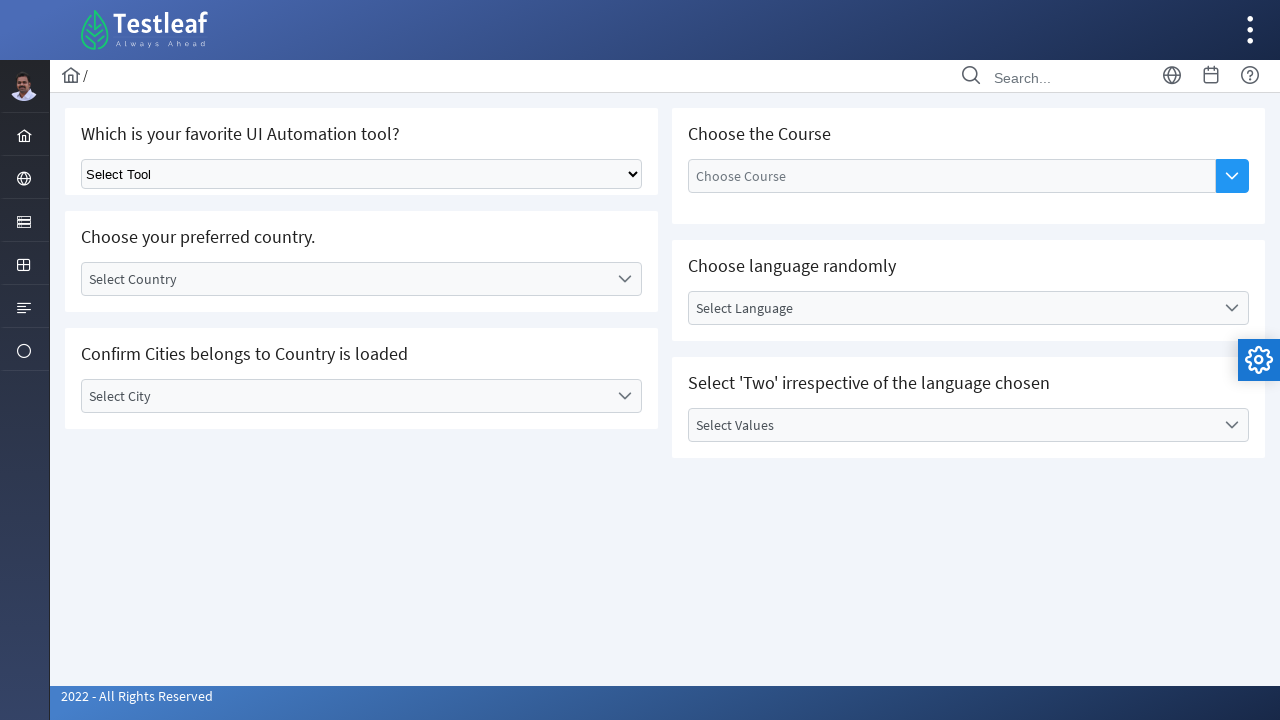

Clicked the 'Show Options' button to open the course dropdown at (1232, 176) on xpath=//button[@aria-label='Show Options']
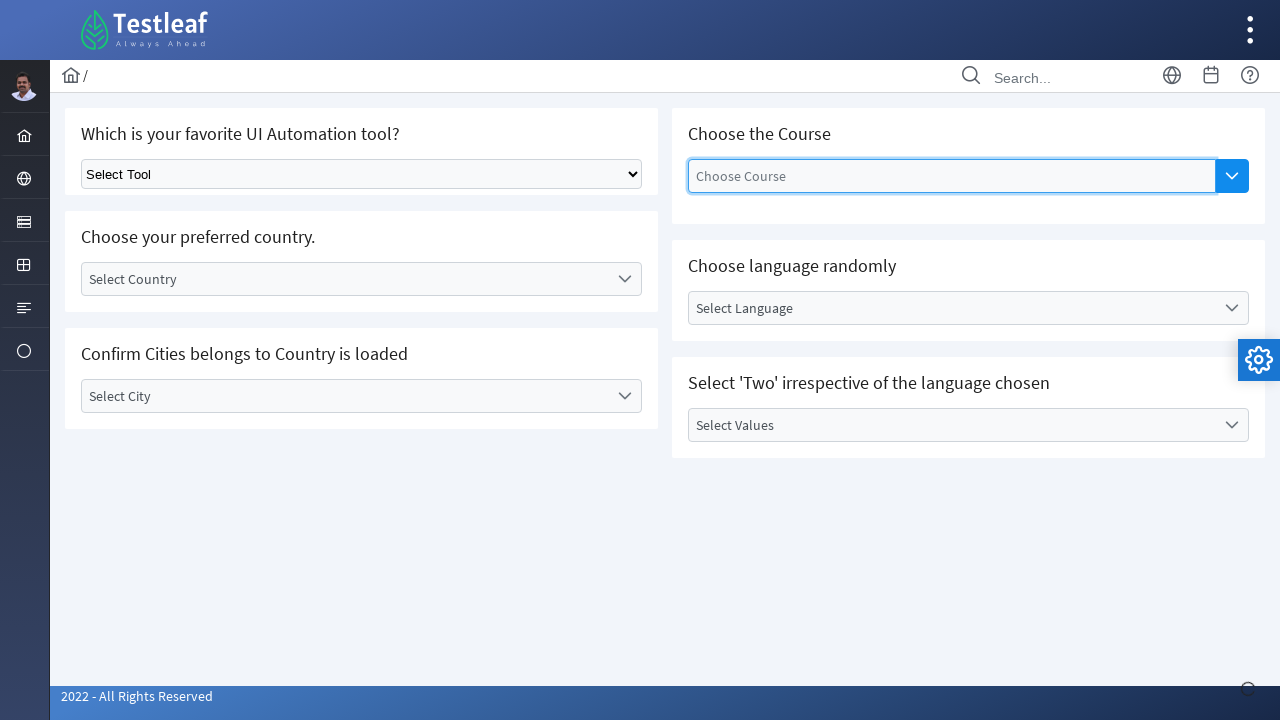

Selected 'Appium' from the course options at (952, 263) on xpath=//li[@data-item-label='Appium']
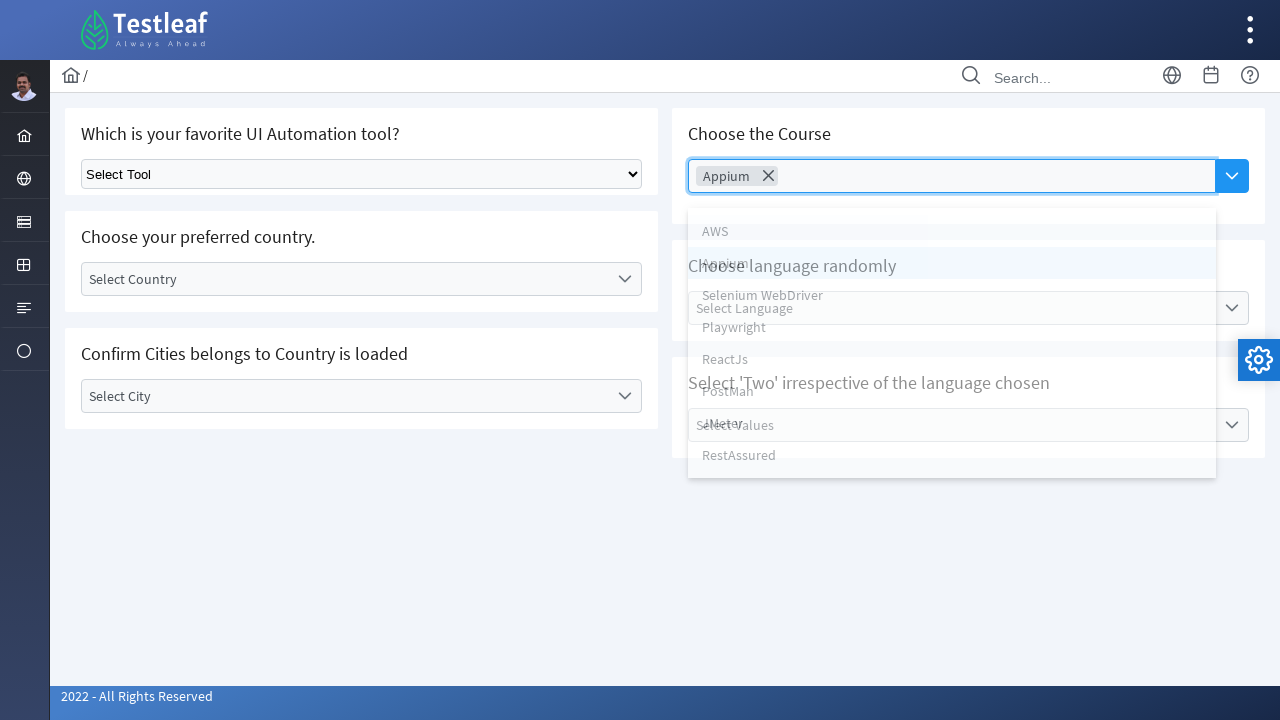

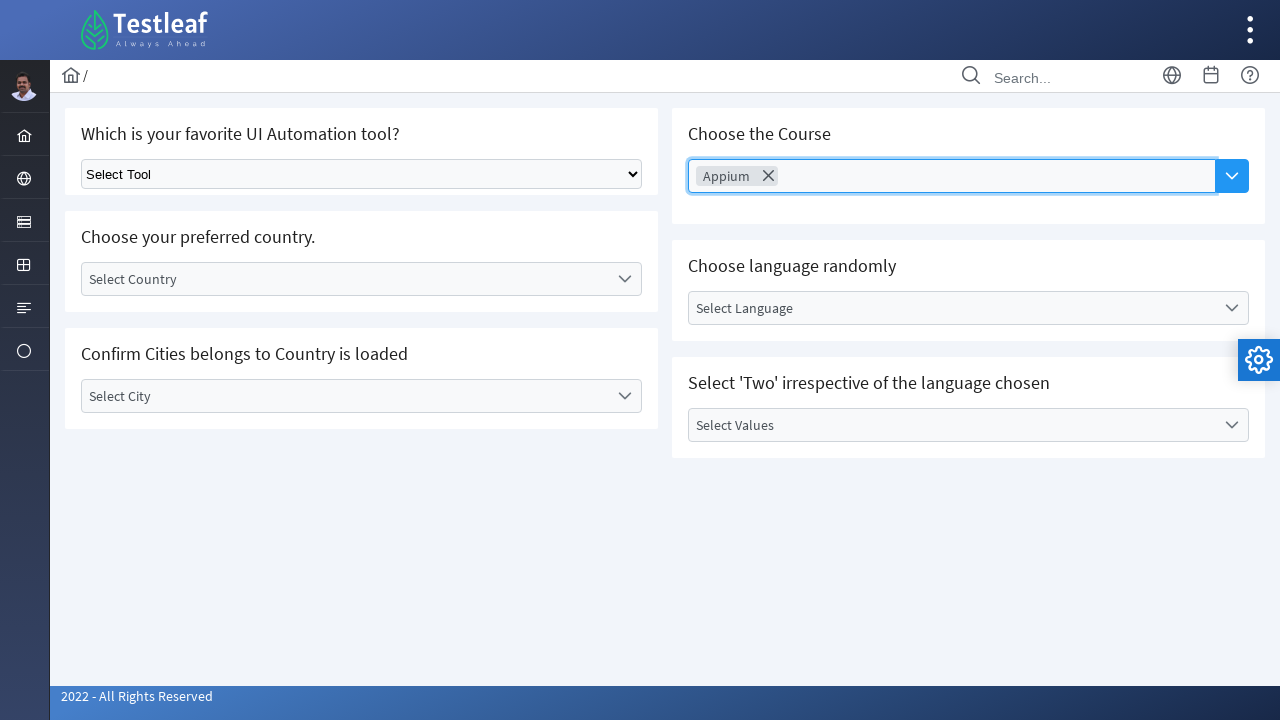